Tests complete form filling with multiple checkboxes including newsletter subscription, terms acceptance, interest selection, and delivery method radio buttons

Starting URL: https://osstep.github.io/action_check

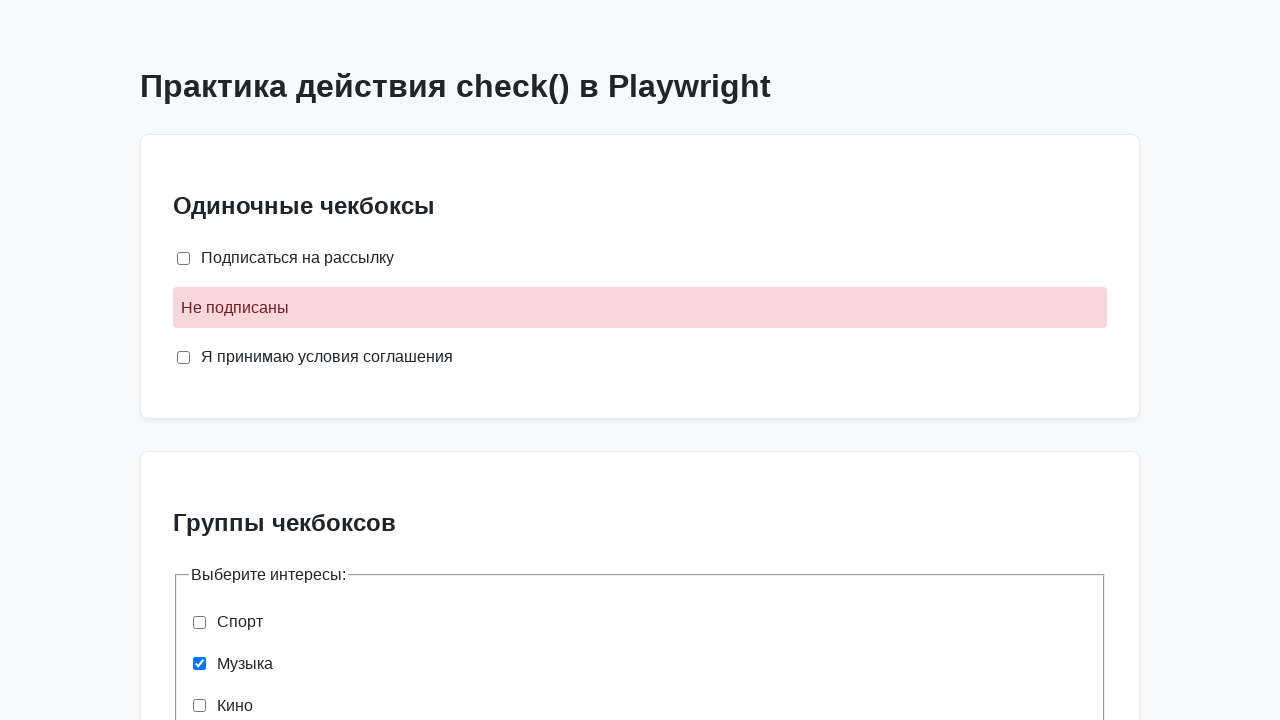

Checked newsletter subscription checkbox at (184, 258) on internal:label="\u041f\u043e\u0434\u043f\u0438\u0441\u0430\u0442\u044c\u0441\u04
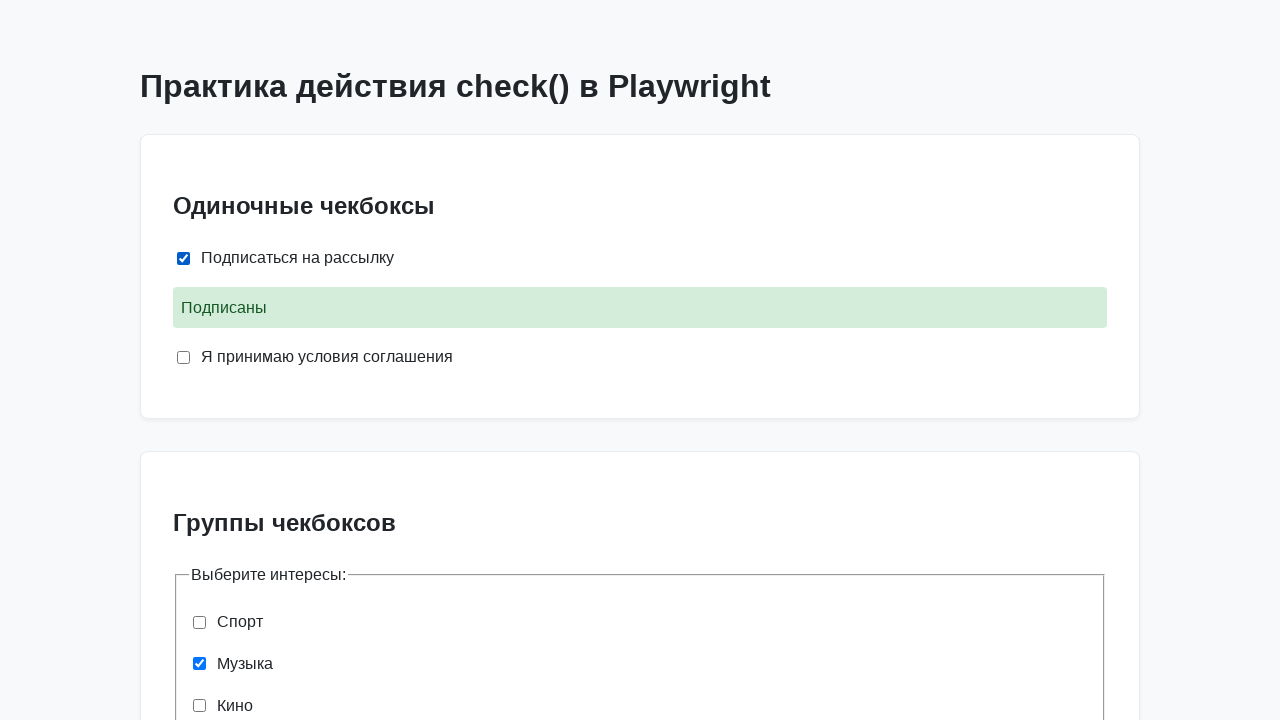

Checked terms agreement checkbox at (184, 357) on internal:label="\u042f \u043f\u0440\u0438\u043d\u0438\u043c\u0430\u044e \u0443\u
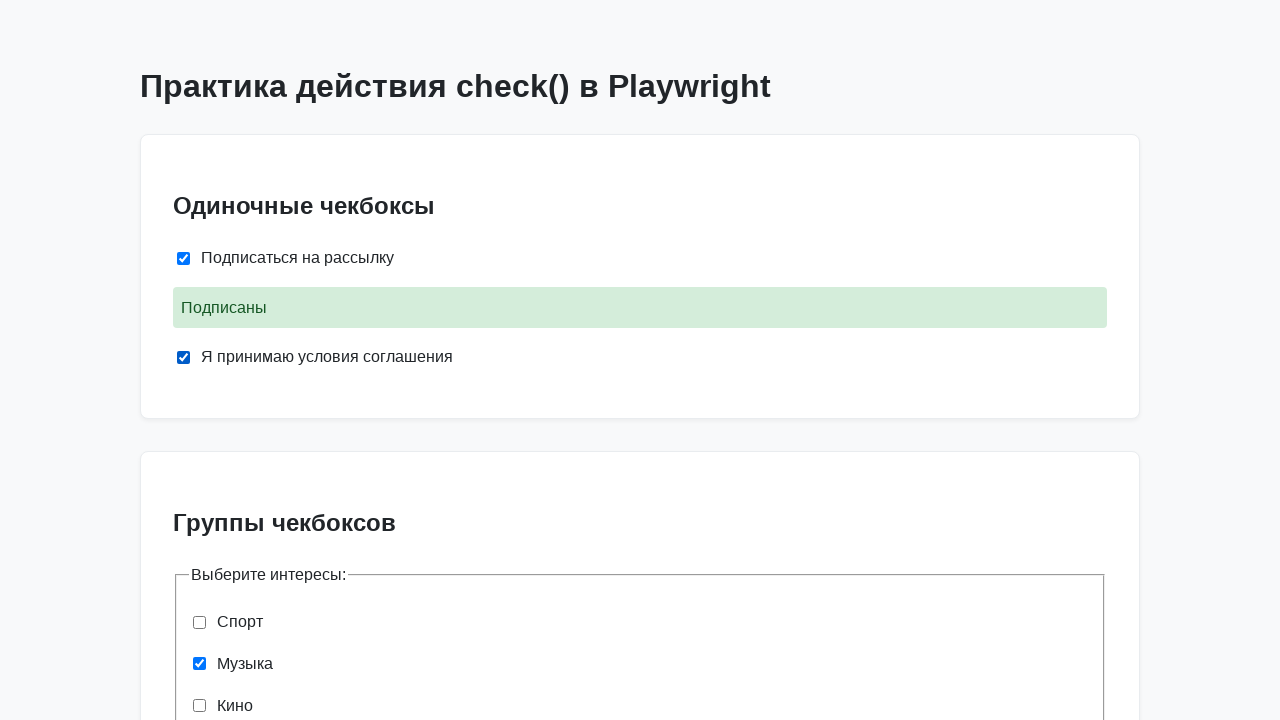

Checked Sport interest checkbox at (200, 622) on internal:label="\u0421\u043f\u043e\u0440\u0442"i
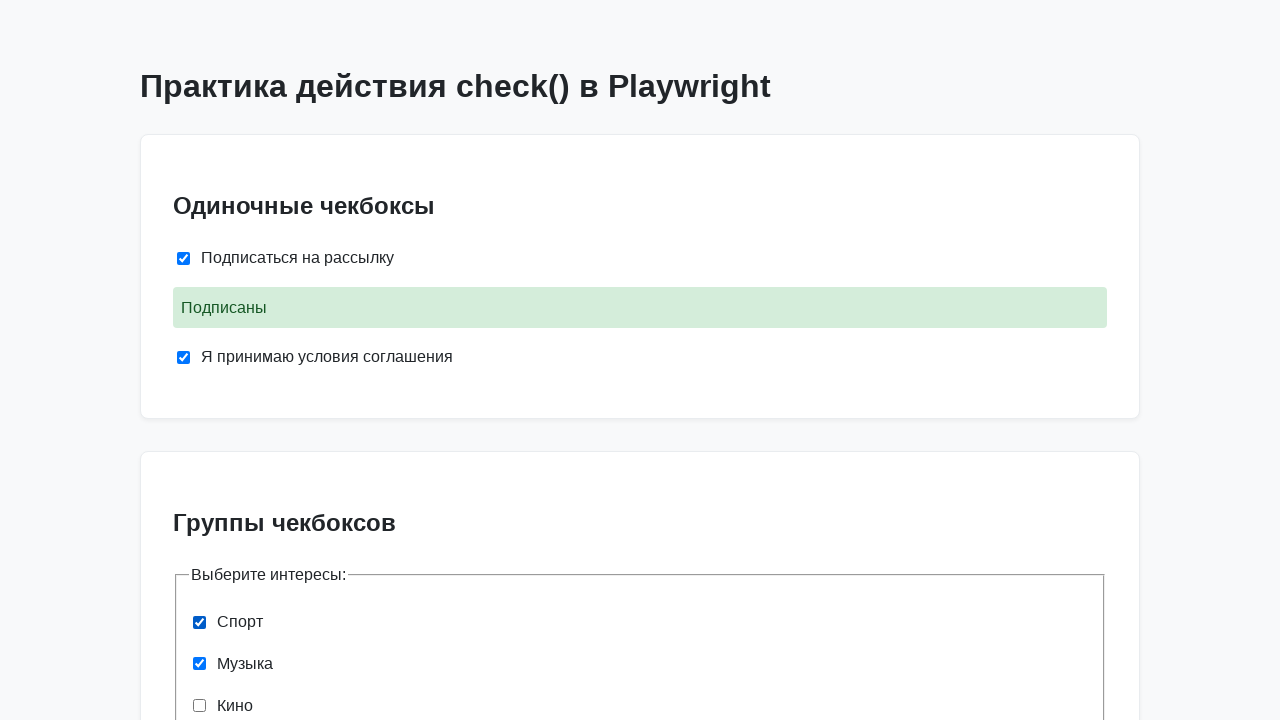

Checked Cinema interest checkbox at (200, 705) on internal:label="\u041a\u0438\u043d\u043e"i
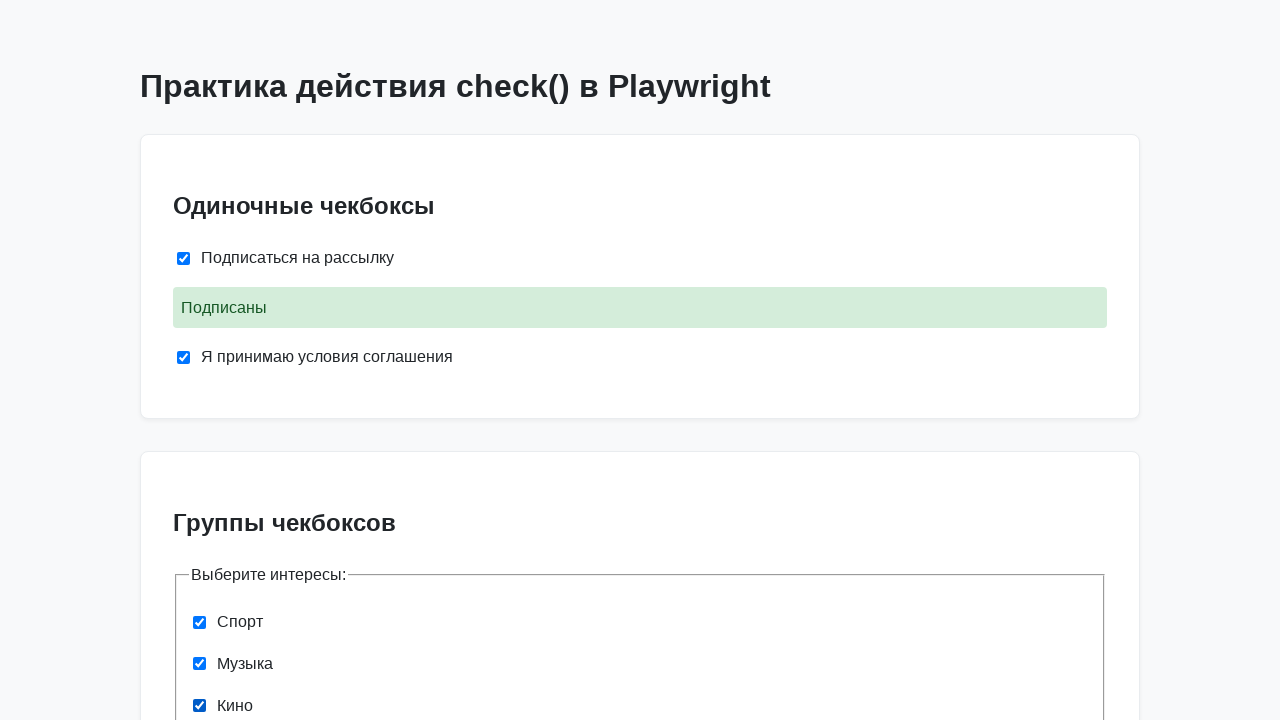

Selected Russian Post as delivery method at (200, 360) on internal:label="\u041f\u043e\u0447\u0442\u0430 \u0420\u043e\u0441\u0441\u0438\u0
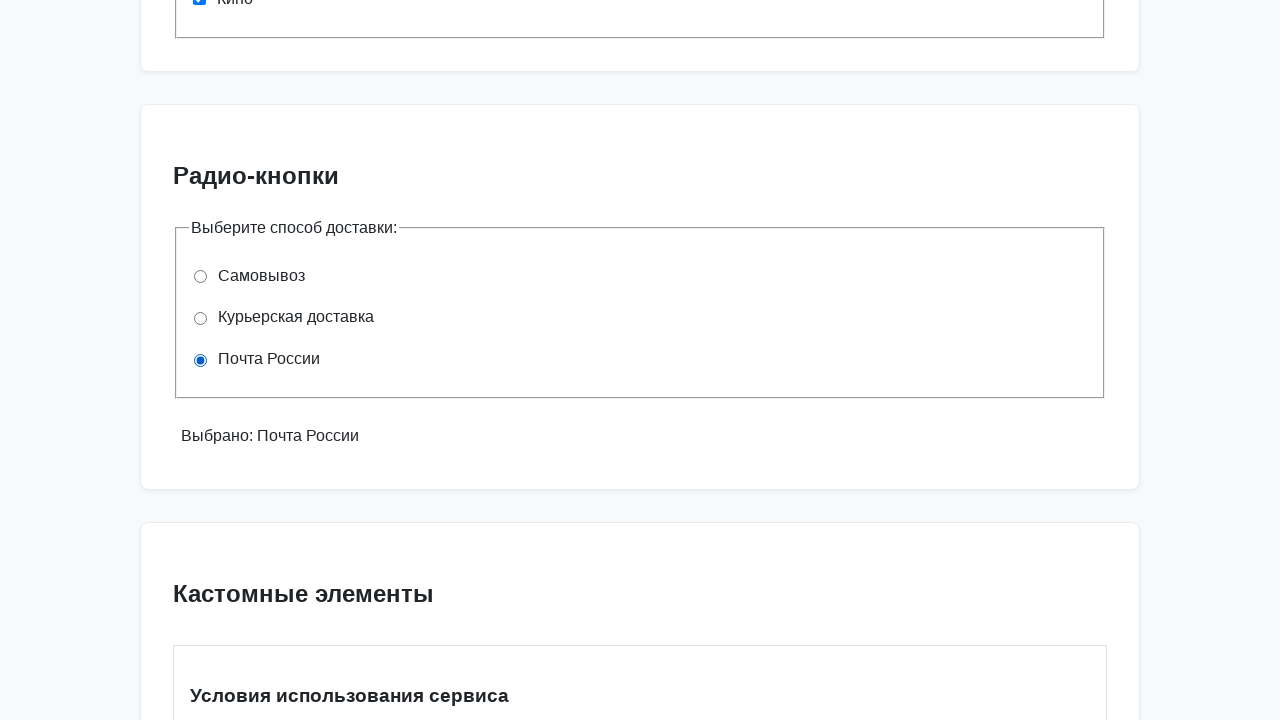

Scrolled to terms of service container
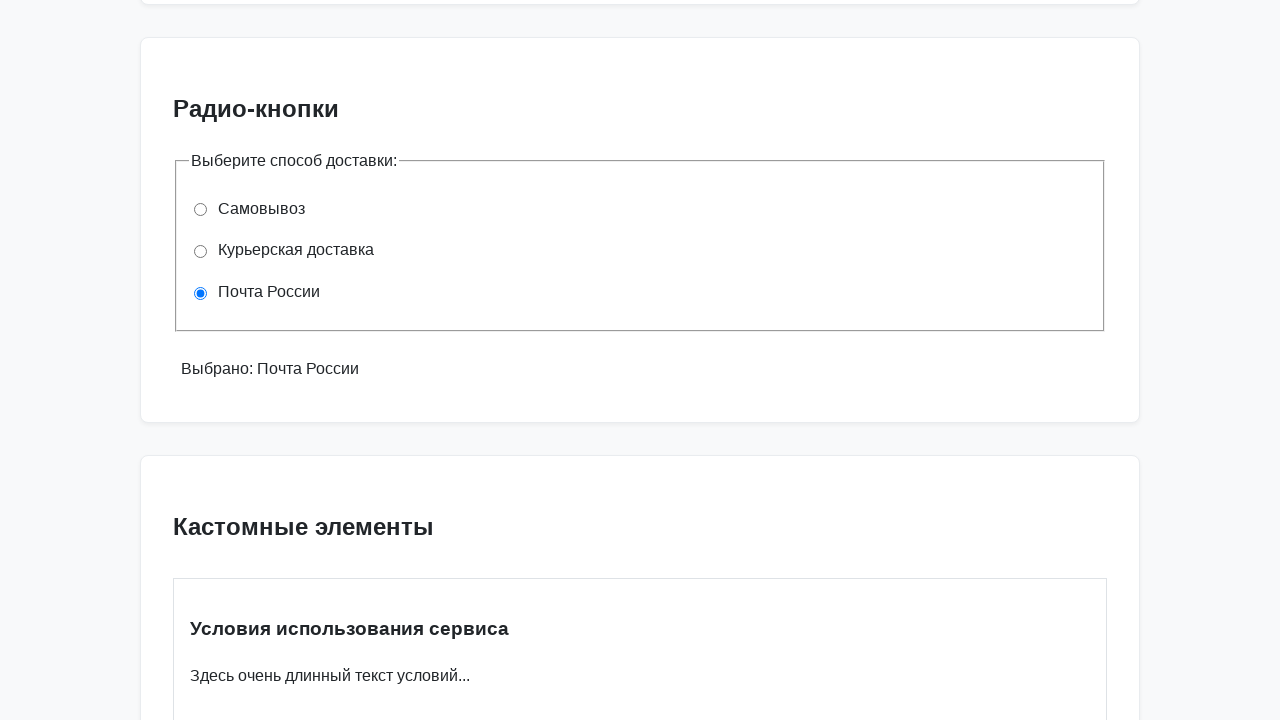

Checked terms of service acceptance checkbox at (184, 360) on internal:label="\u042f \u043f\u0440\u043e\u0447\u0438\u0442\u0430\u043b \u0438 \
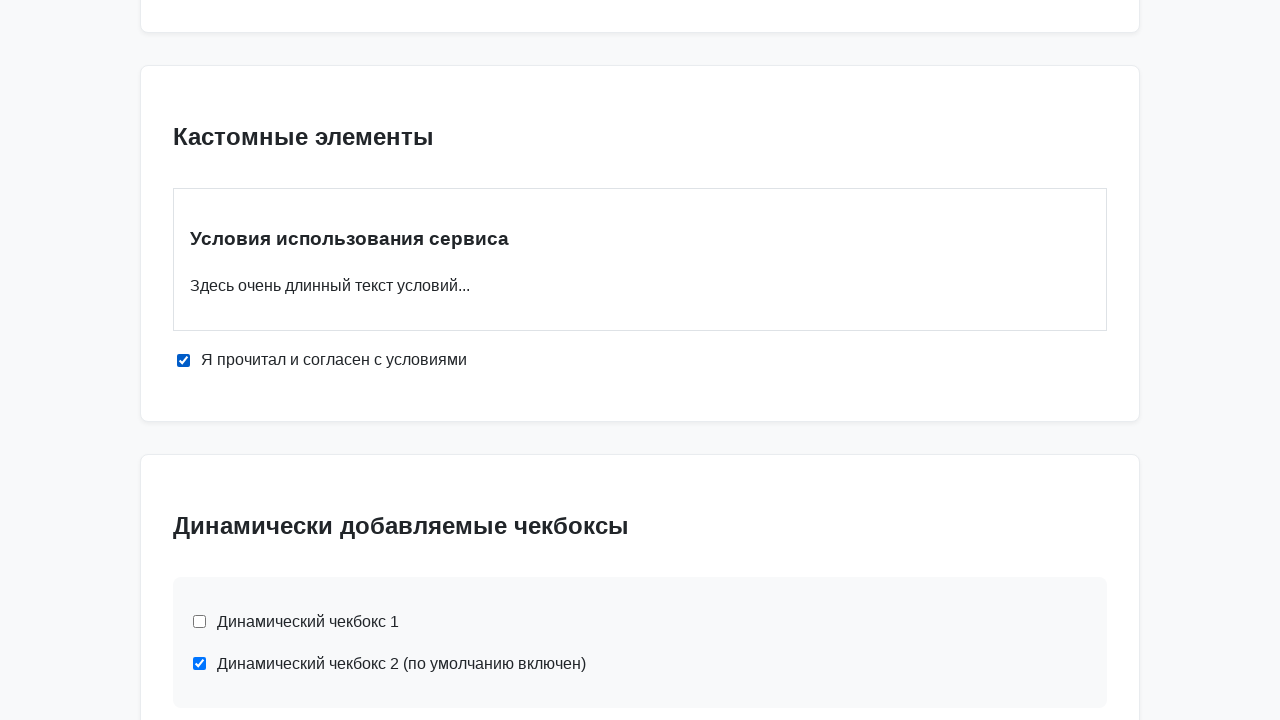

Waited 500ms for all form actions to complete
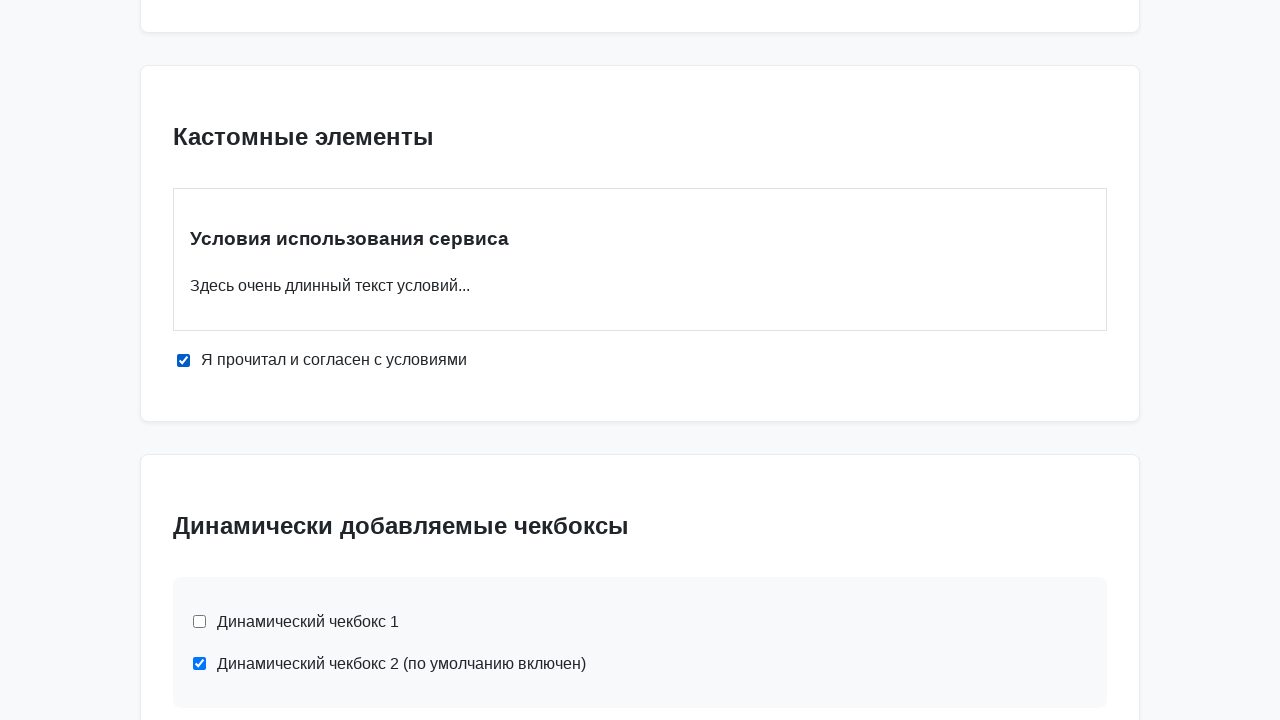

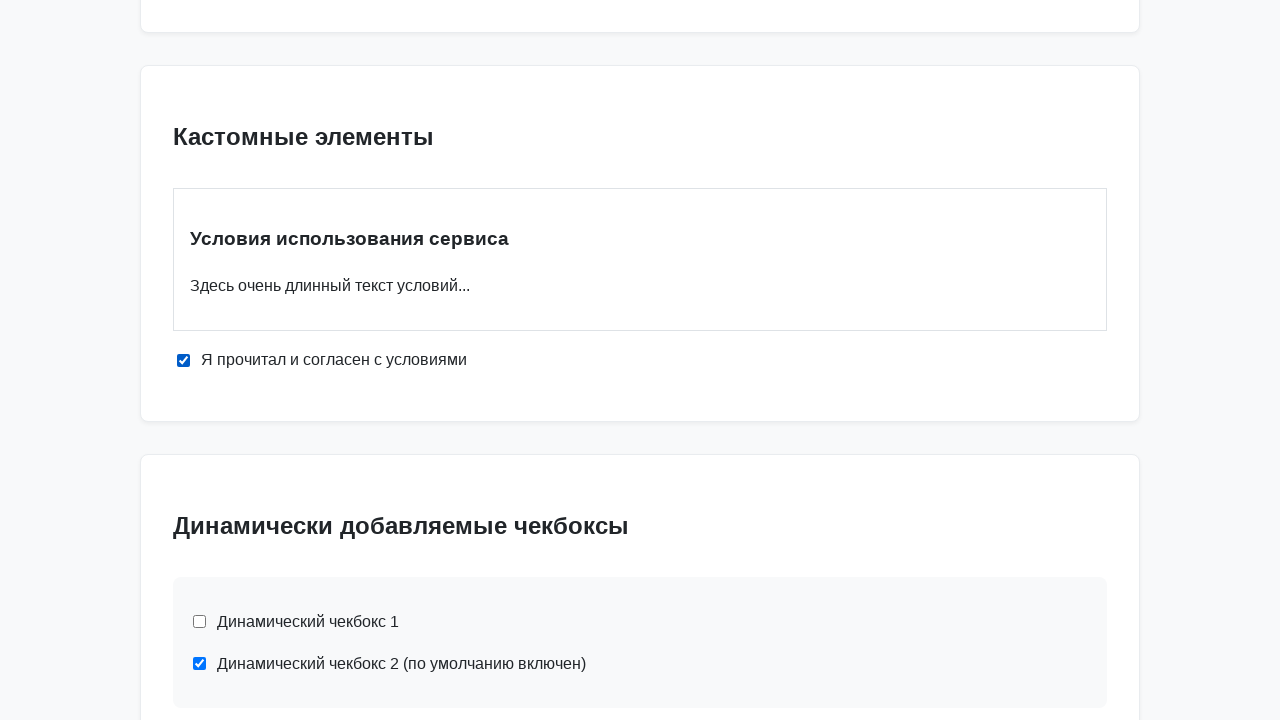